Tests scrolling functionality using JavaScript executor and validates that the sum of values in a table column matches the displayed total amount.

Starting URL: https://rahulshettyacademy.com/AutomationPractice/

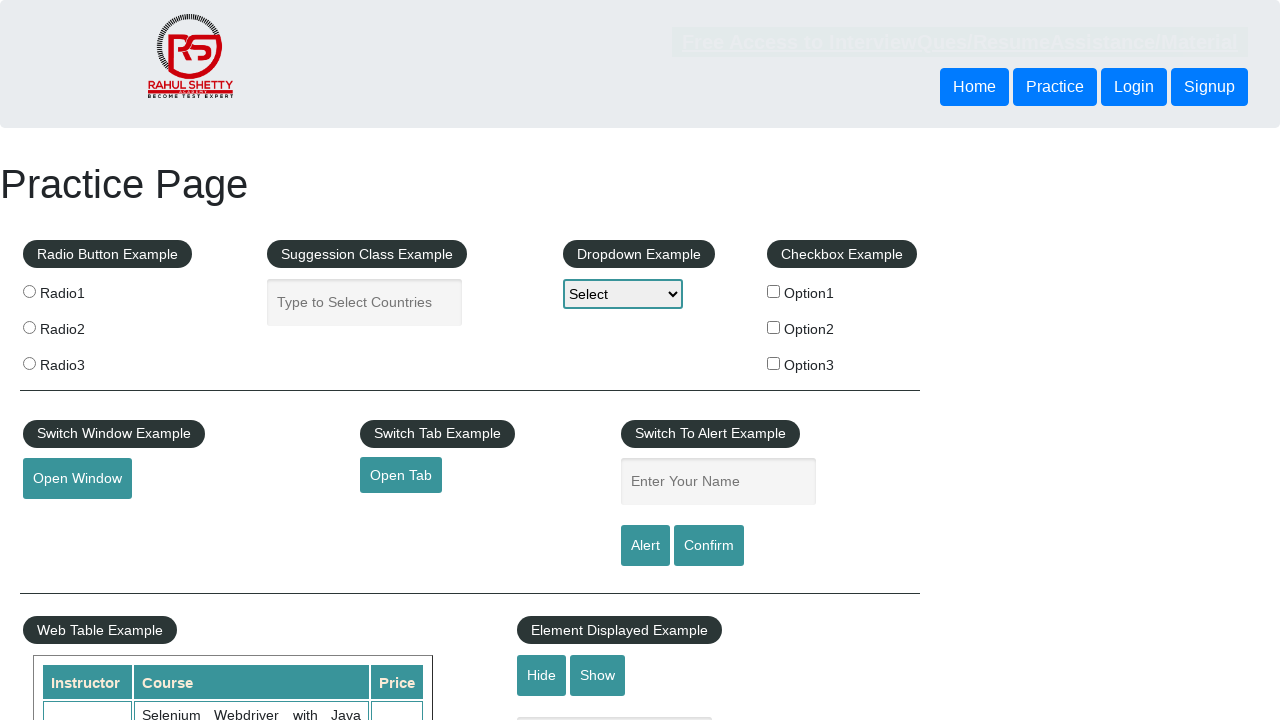

Scrolled page down by 500 pixels using JavaScript executor
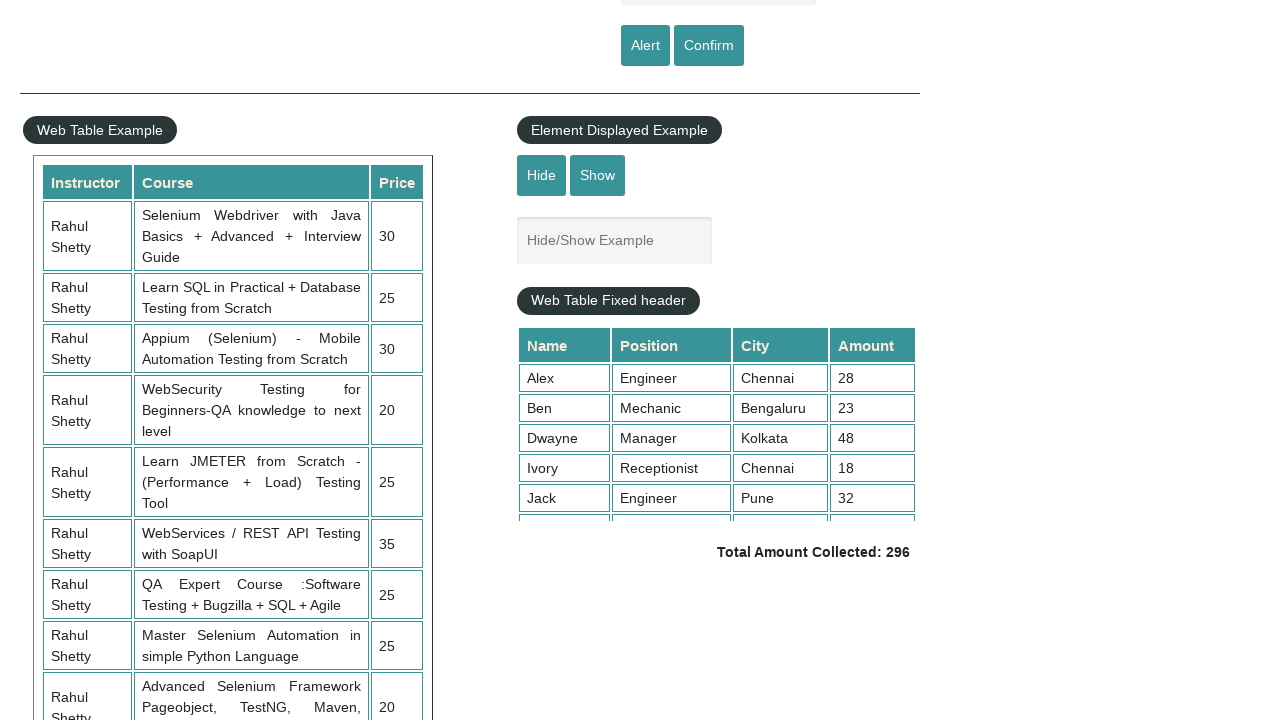

Waited 1 second for scroll animation to complete
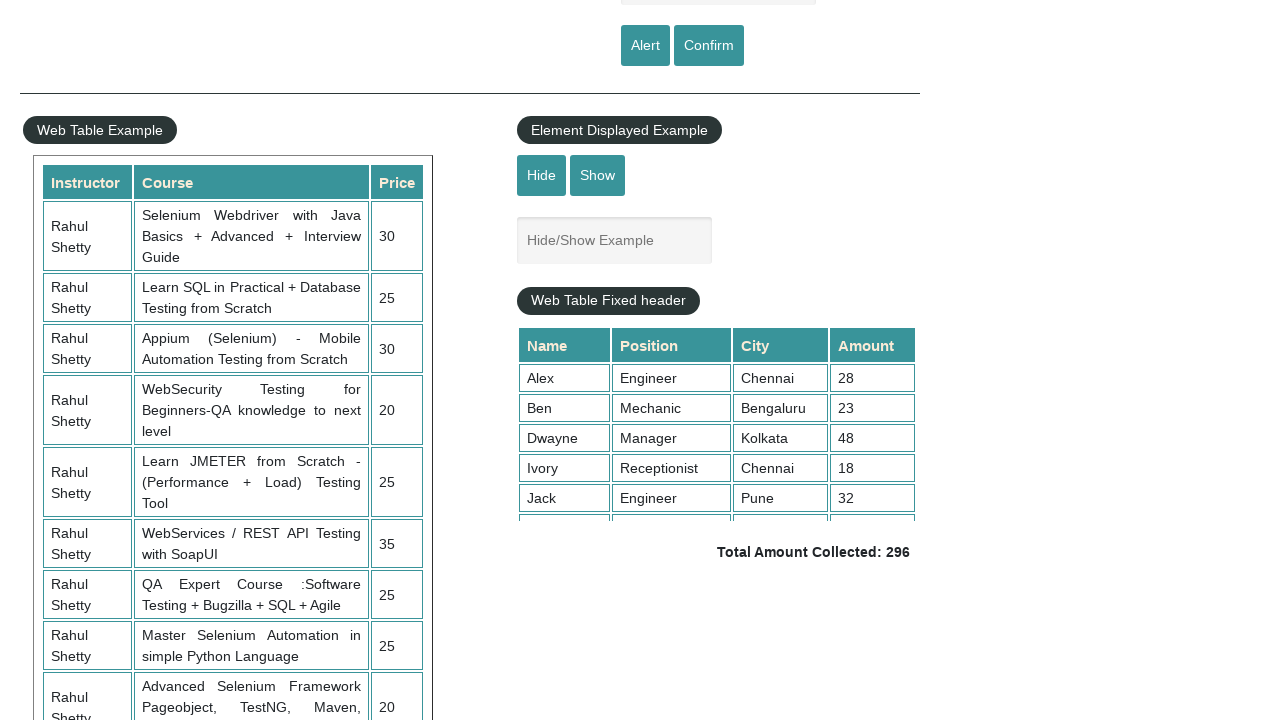

Scrolled table container to top position 5000 pixels
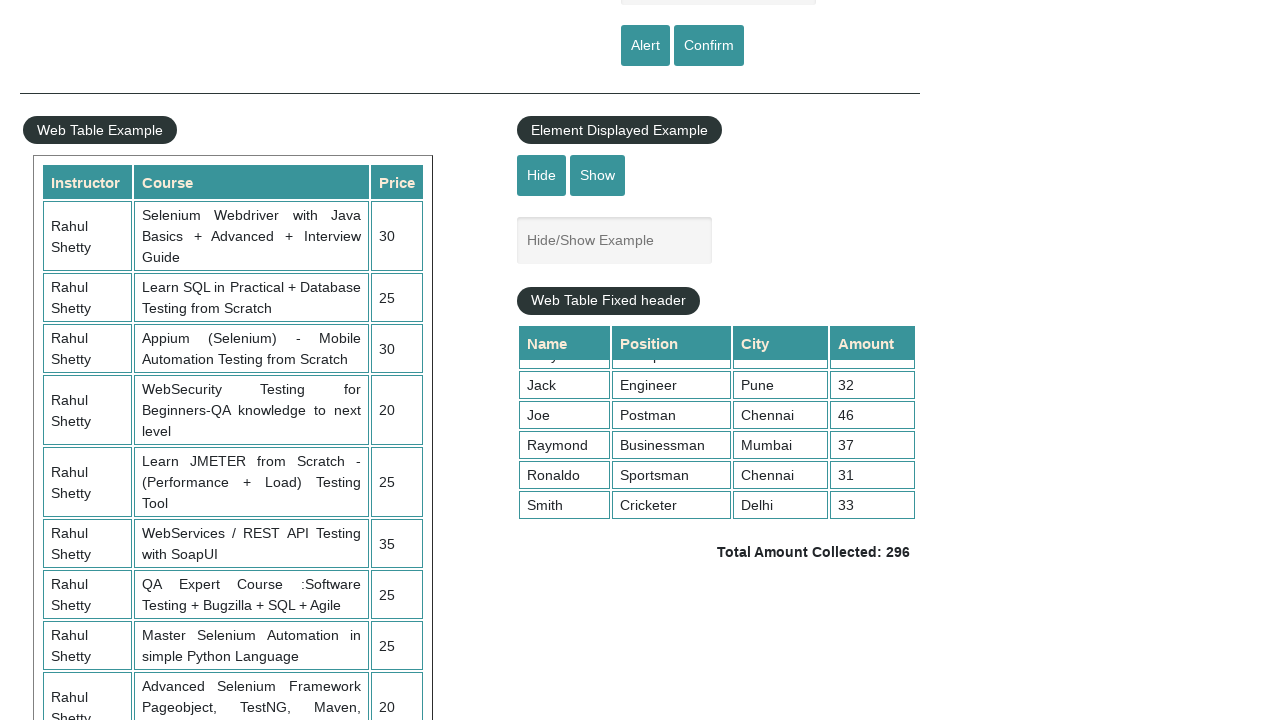

Waited 1 second for table scroll to complete
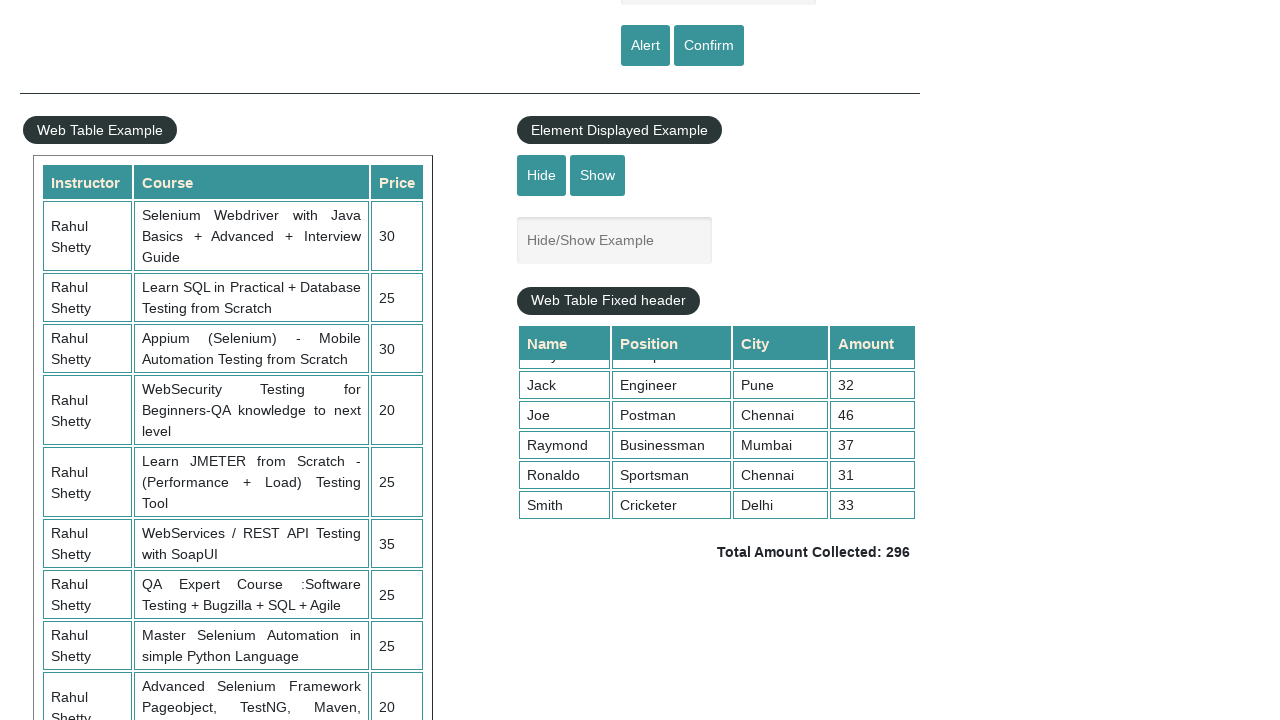

Retrieved all values from 4th column of the table
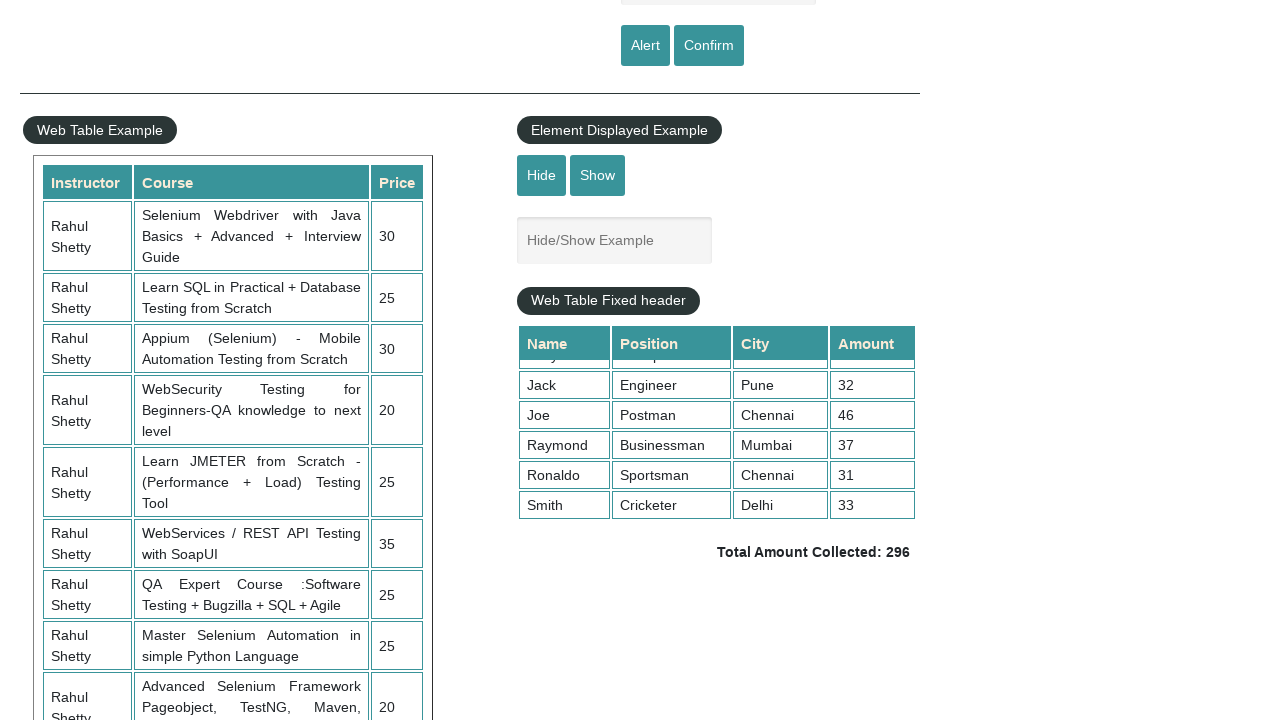

Calculated sum of all column values: 296
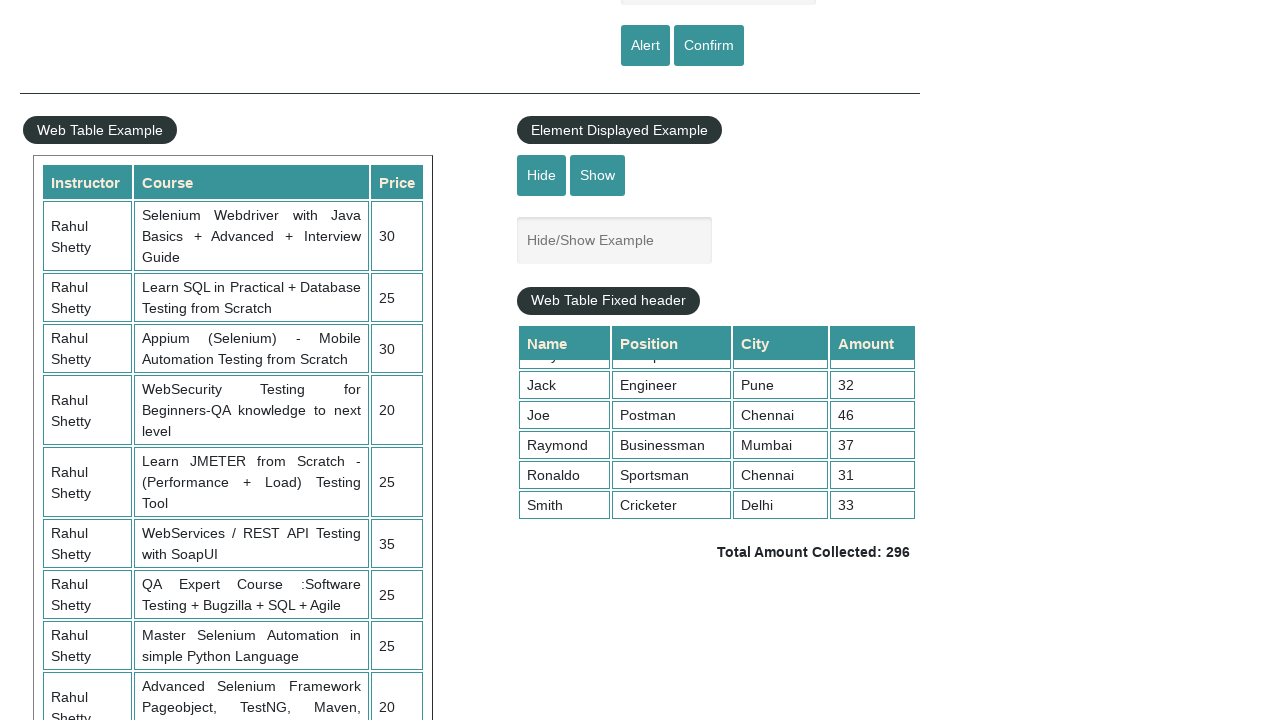

Located the total amount display element
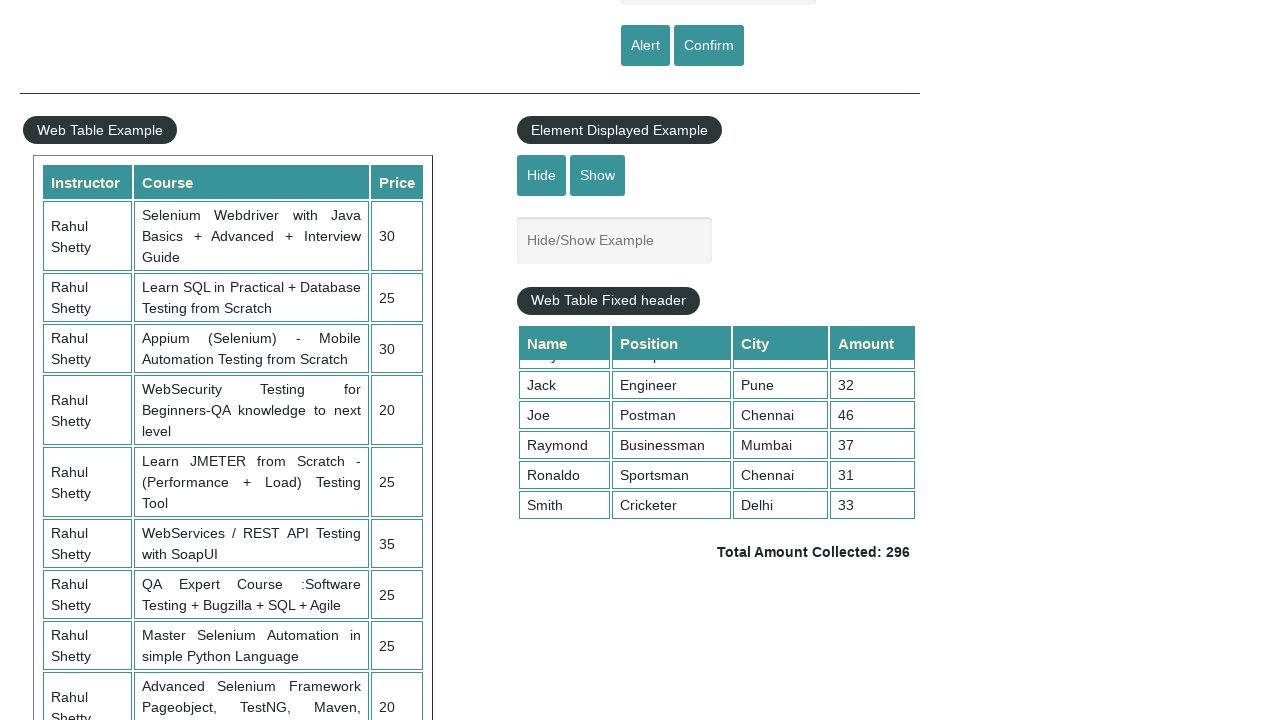

Extracted displayed total amount: 296
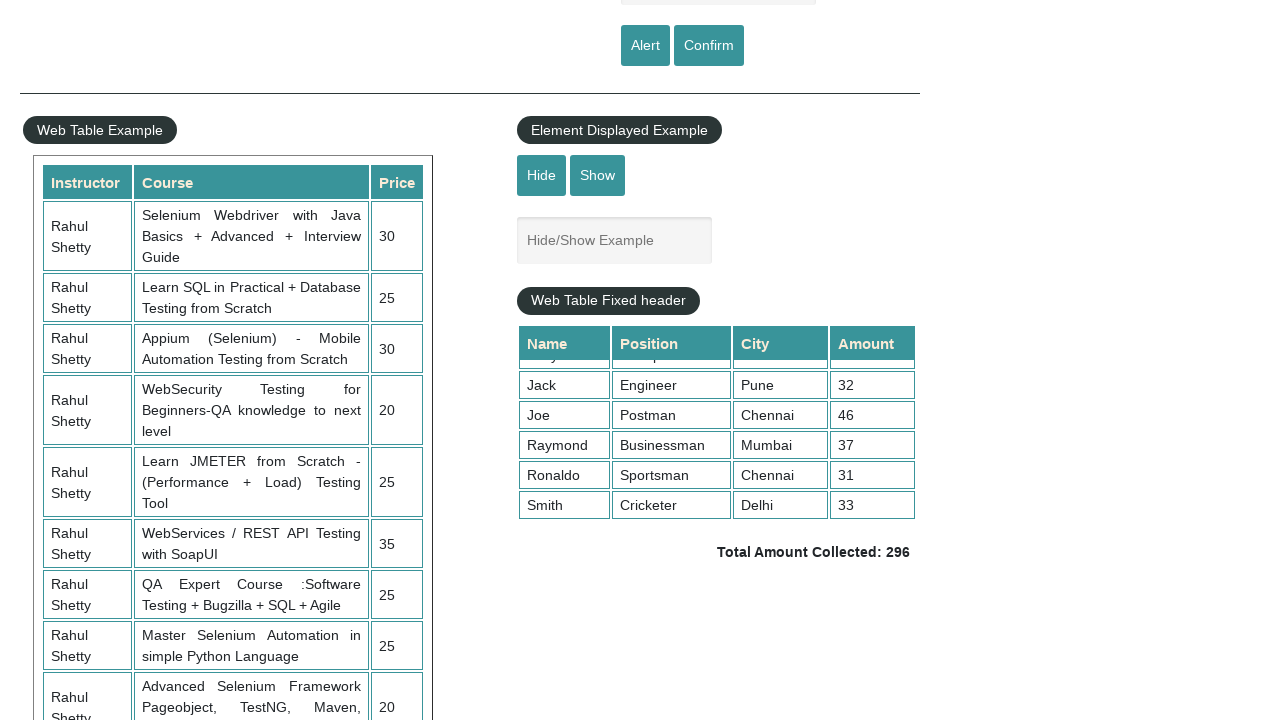

Verified calculated sum (296) matches displayed total (296)
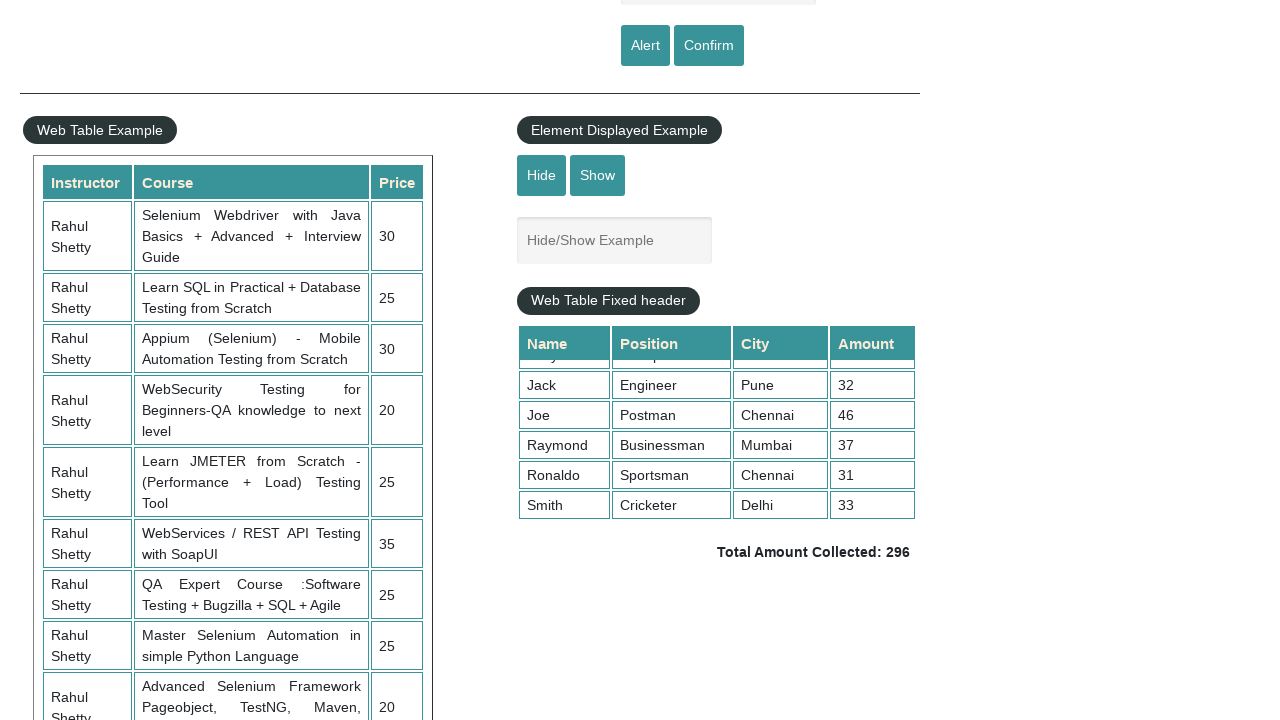

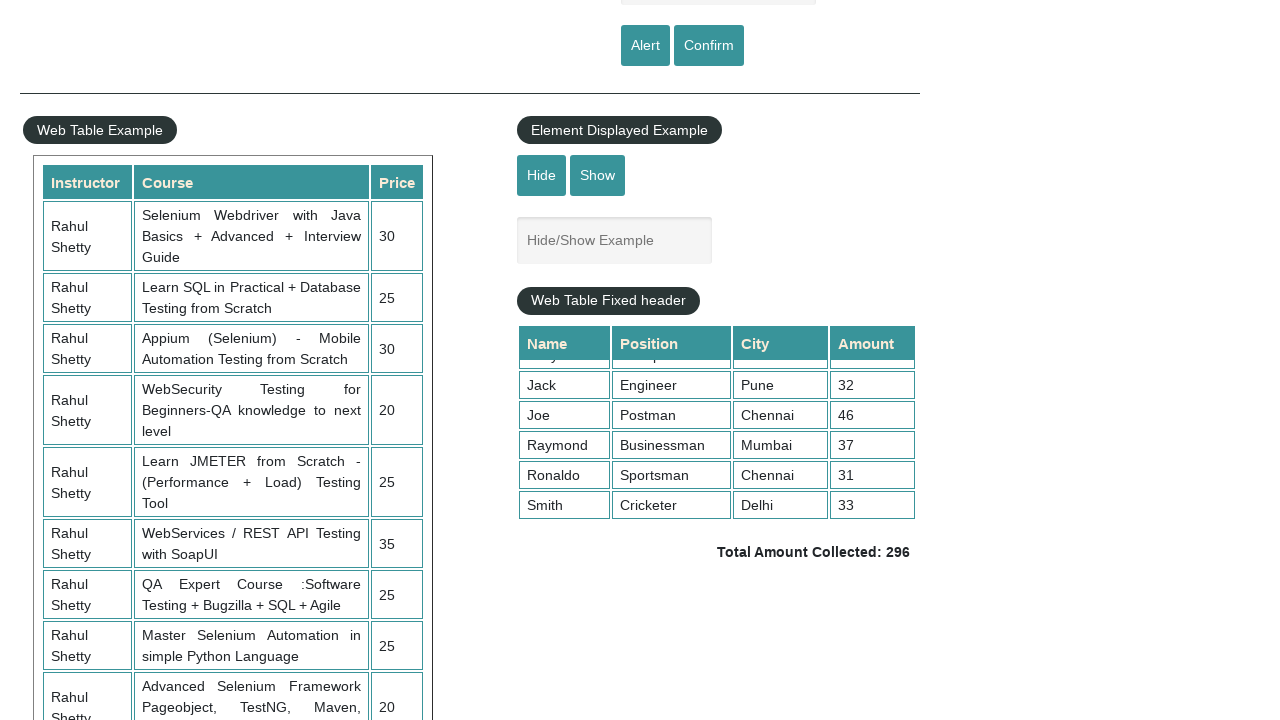